Tests Python.org search functionality by entering "pycon" in the search box and verifying that results are found

Starting URL: http://www.python.org

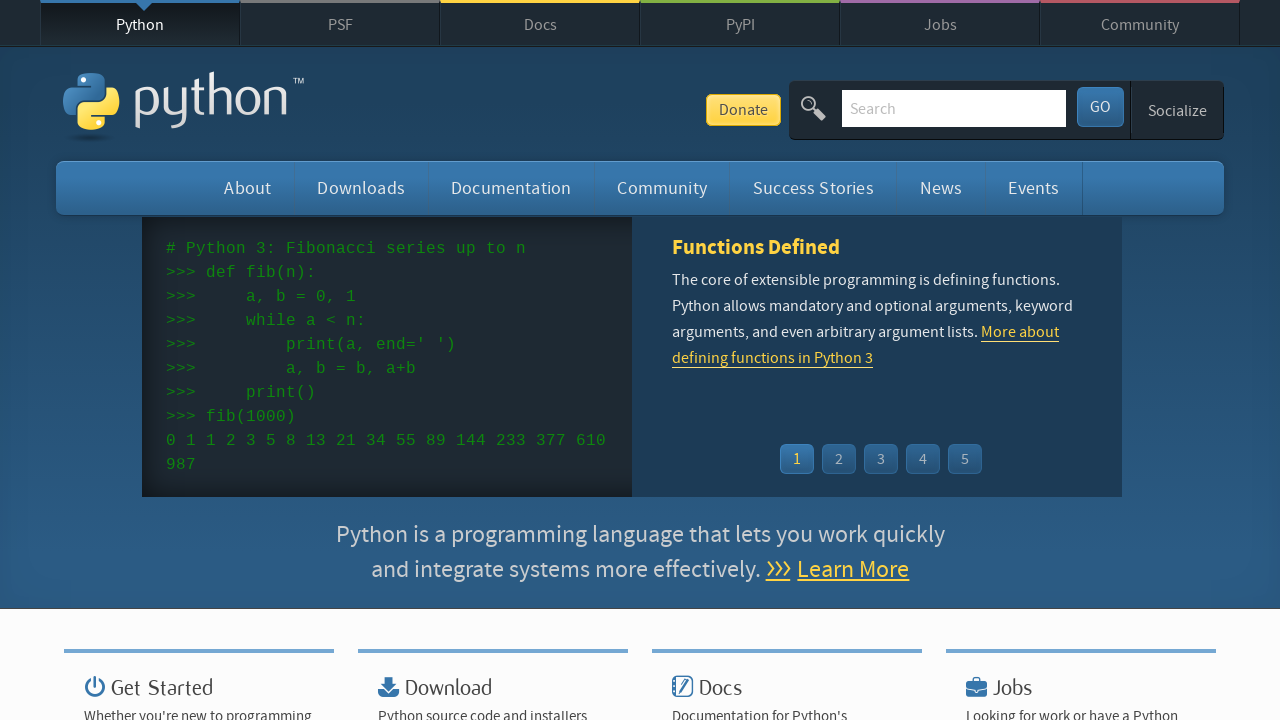

Verified page title contains 'Python'
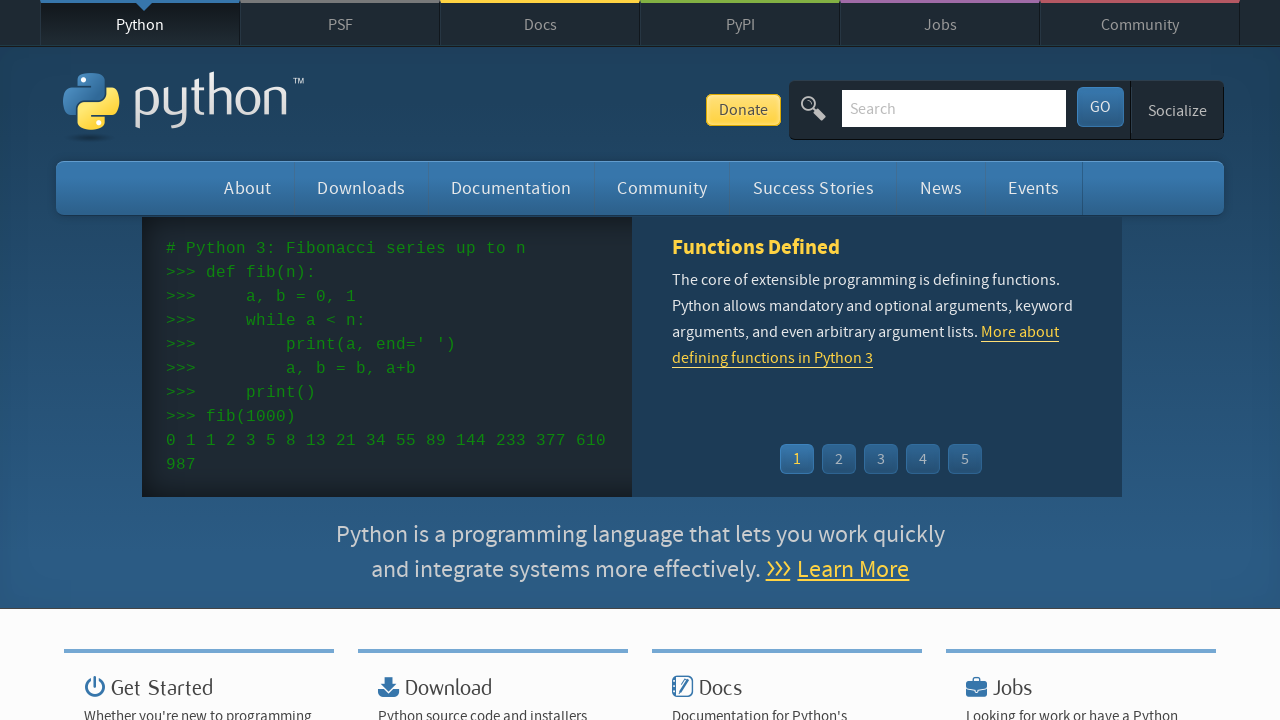

Located search input field
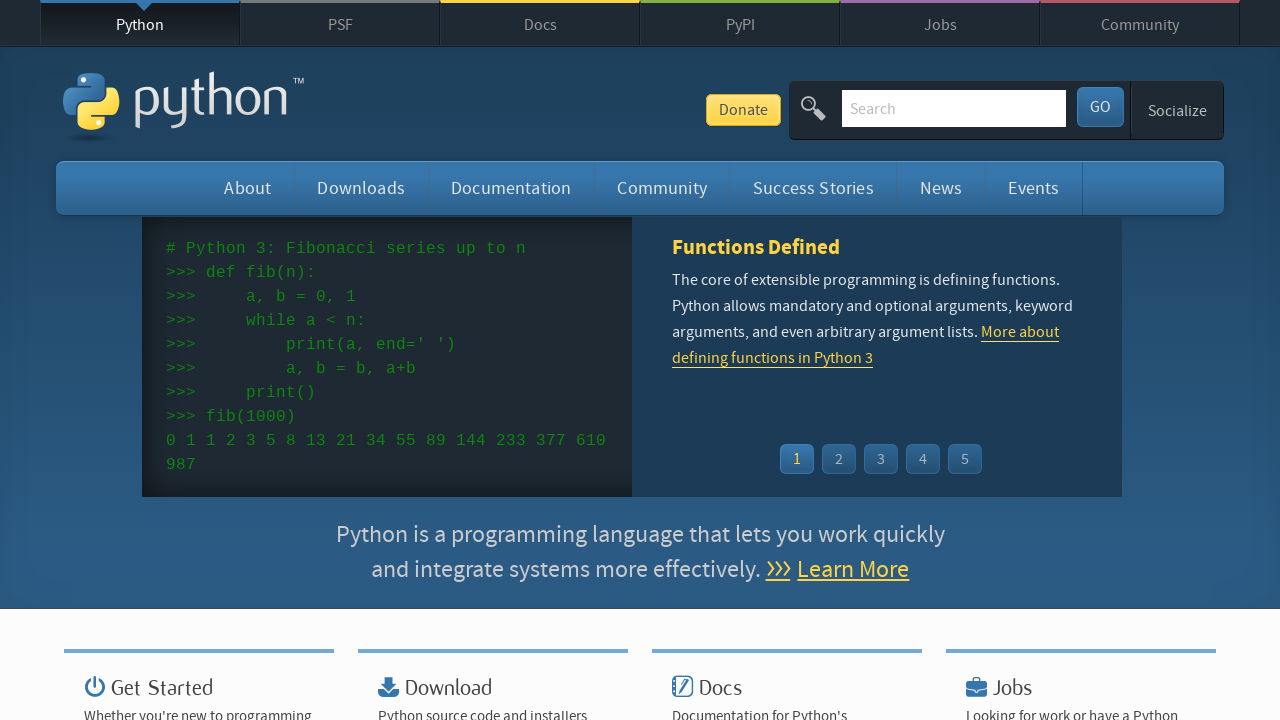

Cleared search input field on input[name='q']
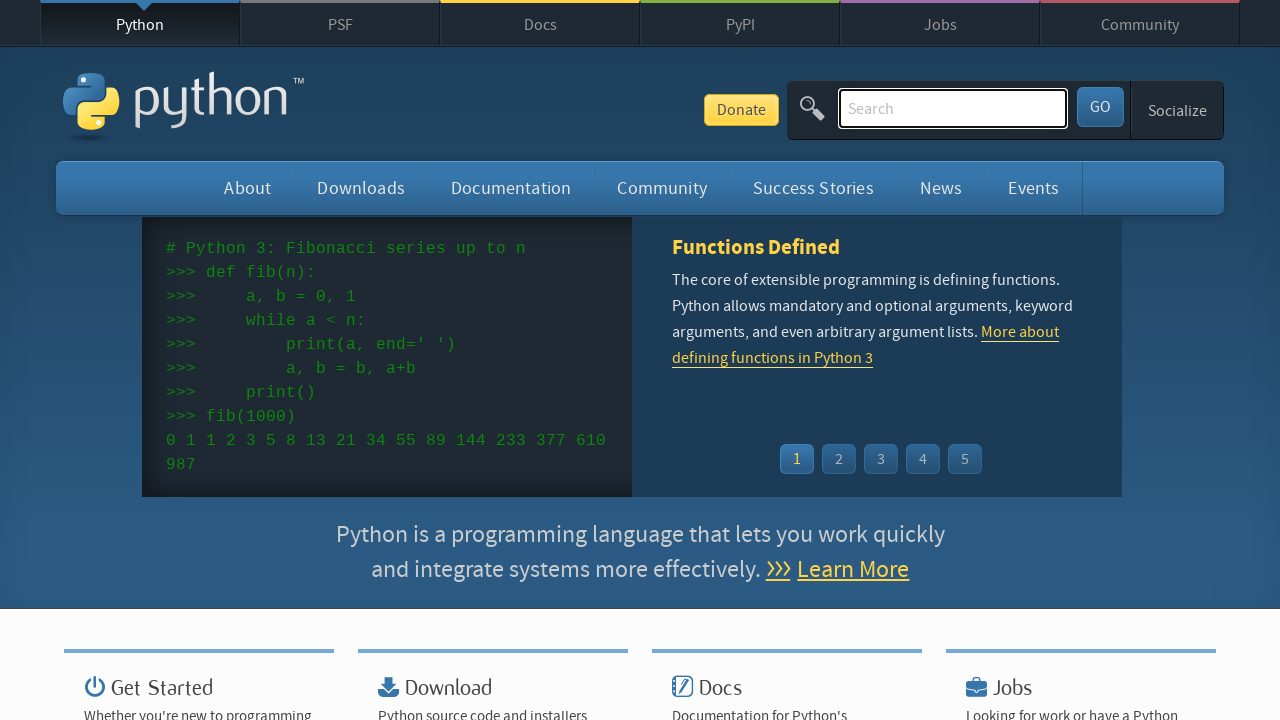

Entered 'pycon' in search field on input[name='q']
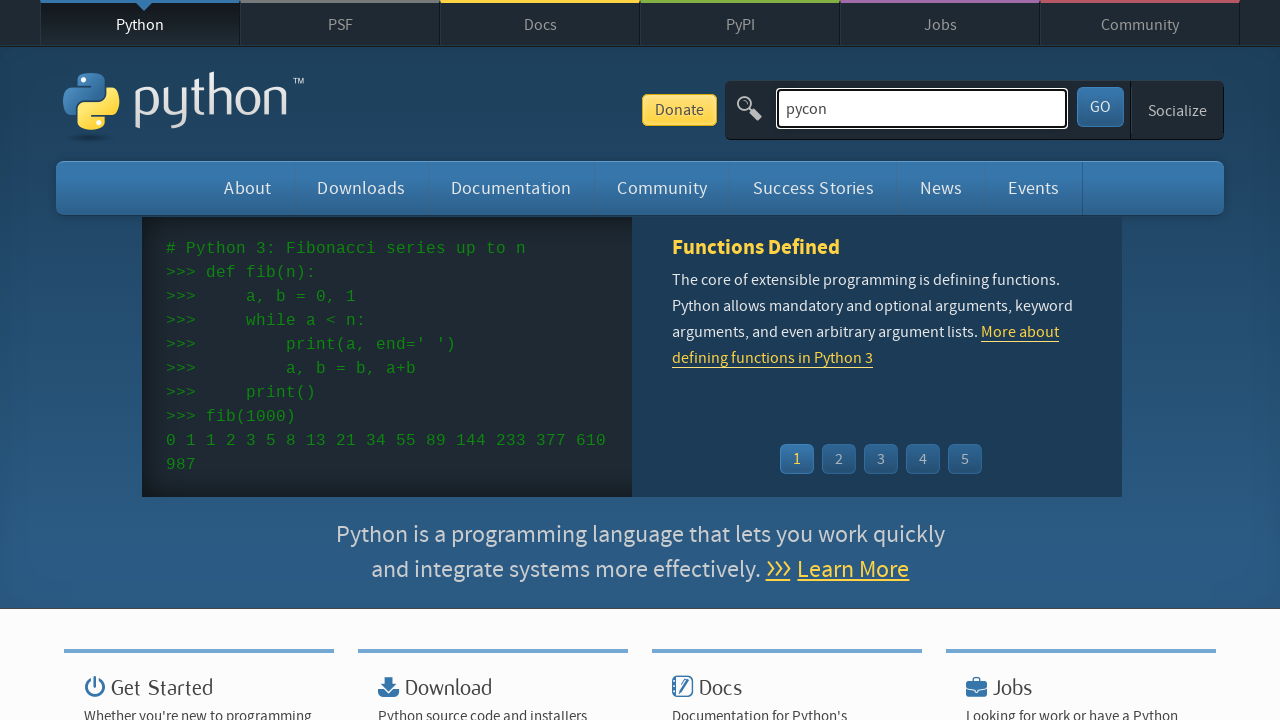

Pressed Enter to submit search on input[name='q']
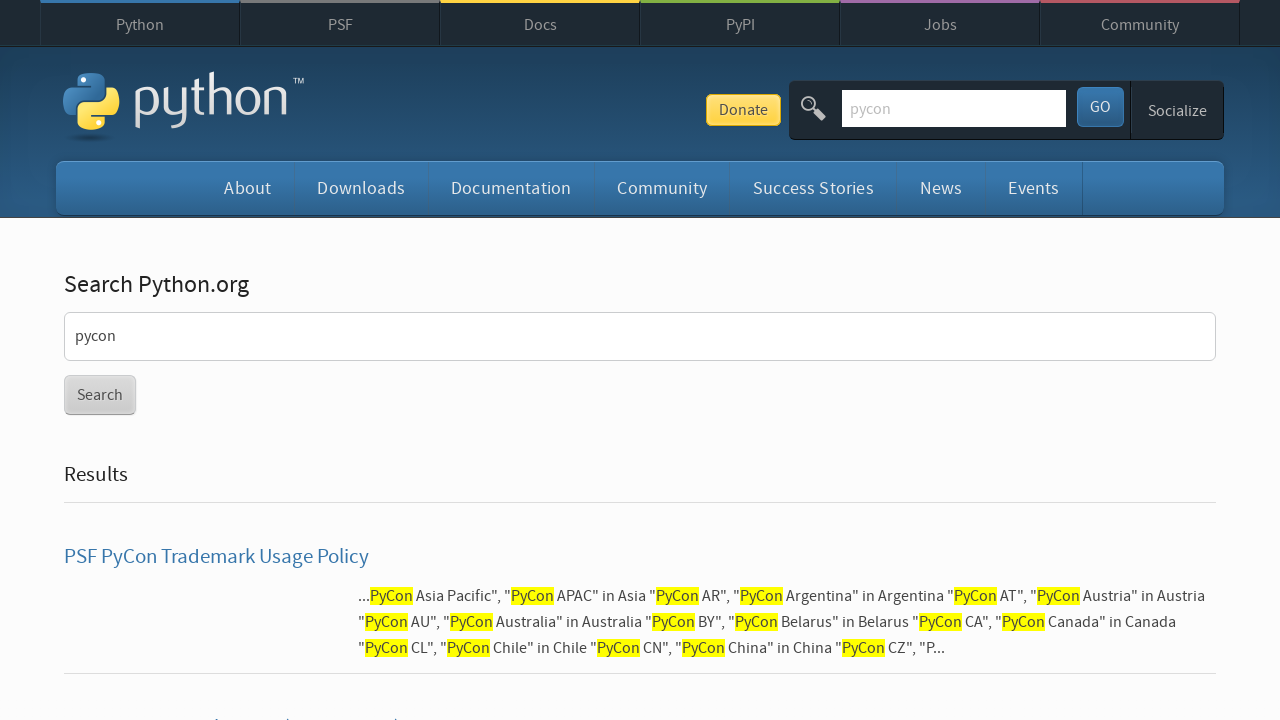

Waited for network to become idle and results to load
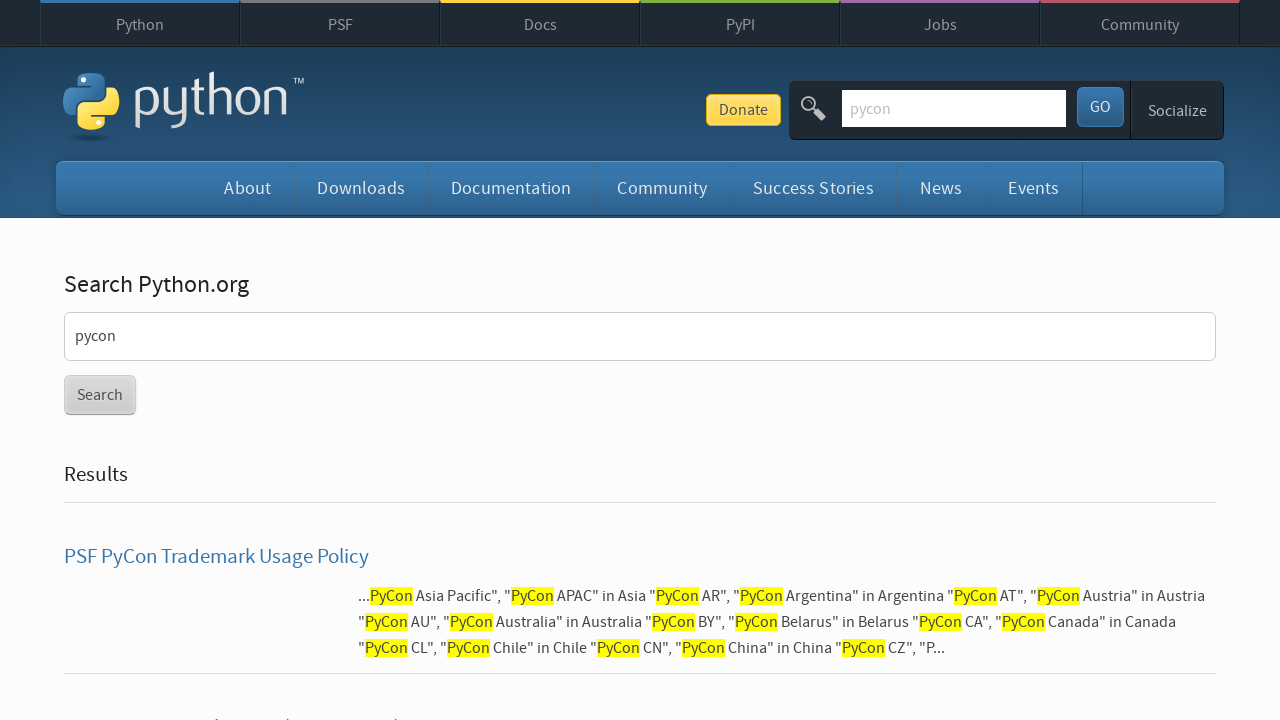

Verified that search results were found for 'pycon'
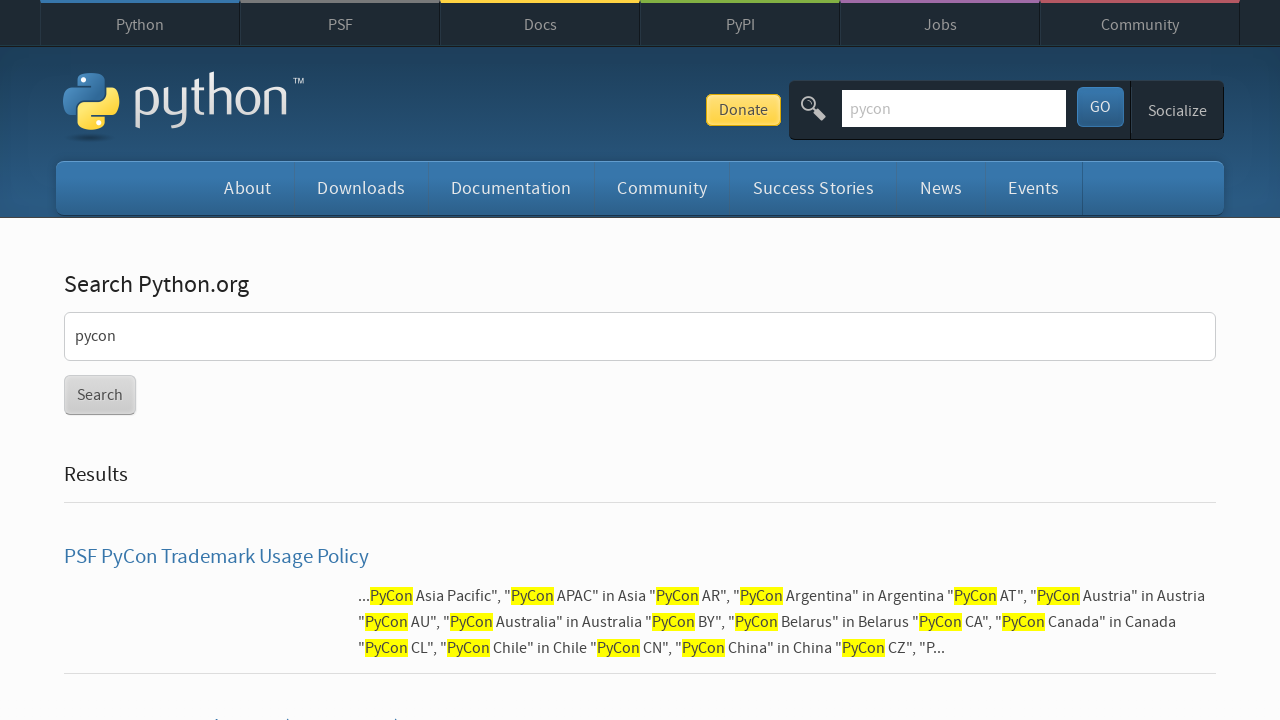

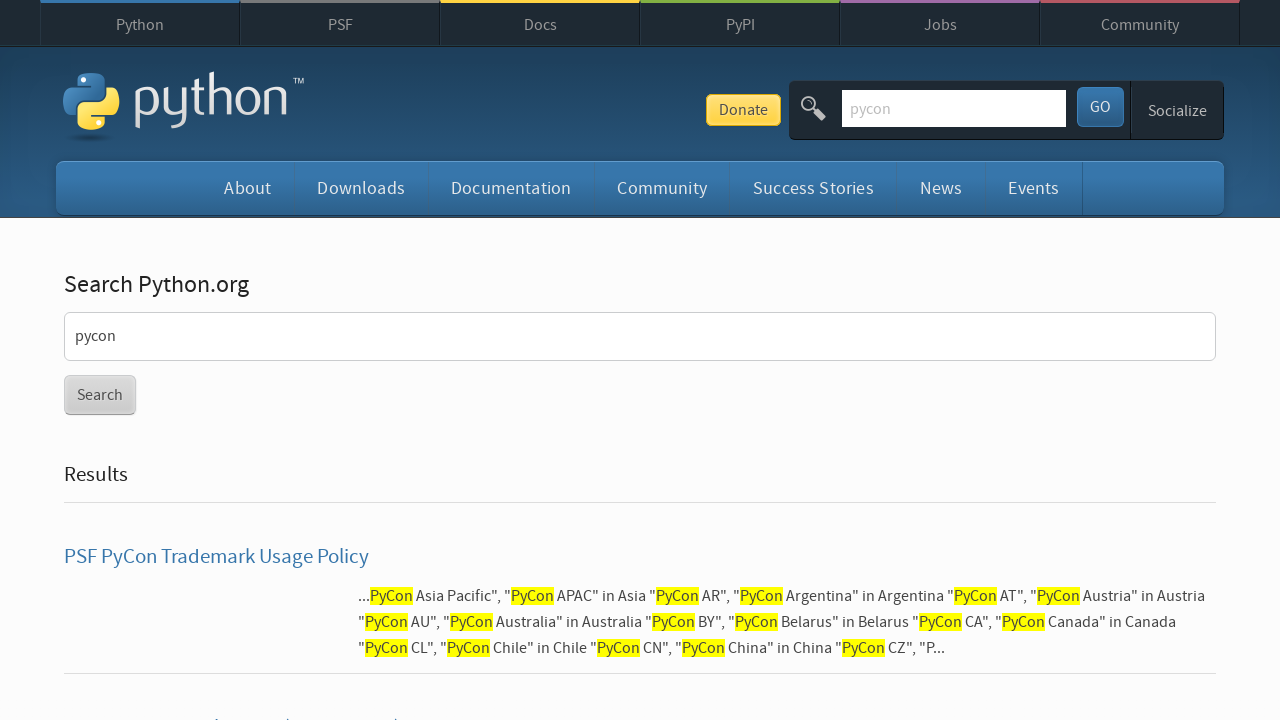